Tests form filling by using tag-based selectors to fill name and email input fields

Starting URL: https://demoqa.com/text-box

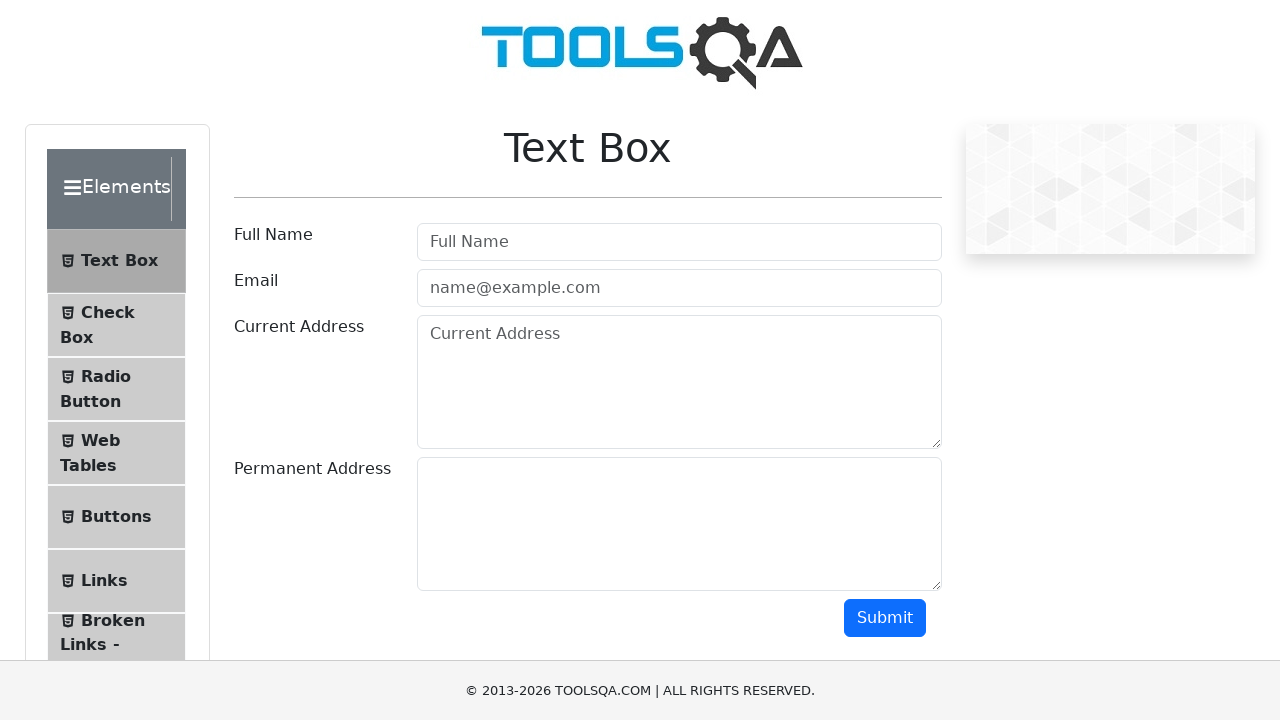

Located all input elements on the page
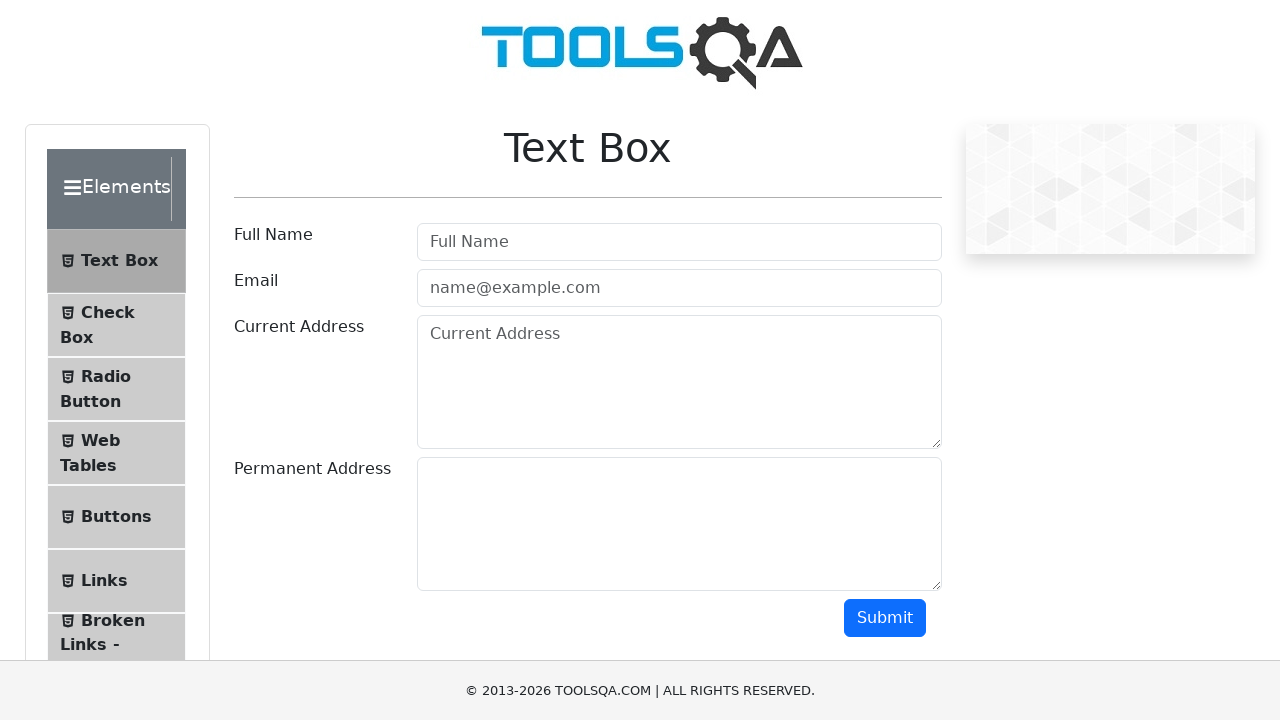

Filled name input field with 'Abdur Rahman' on input >> nth=0
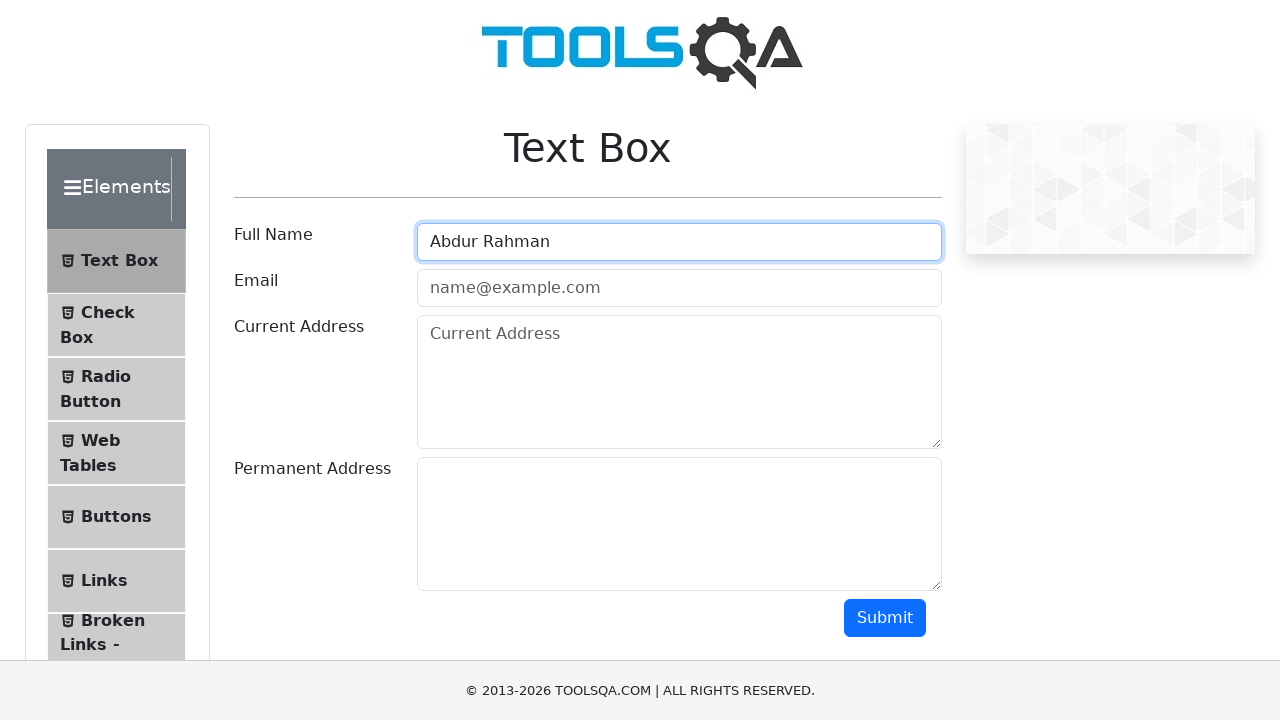

Filled email input field with 'ar@test.com' on input >> nth=1
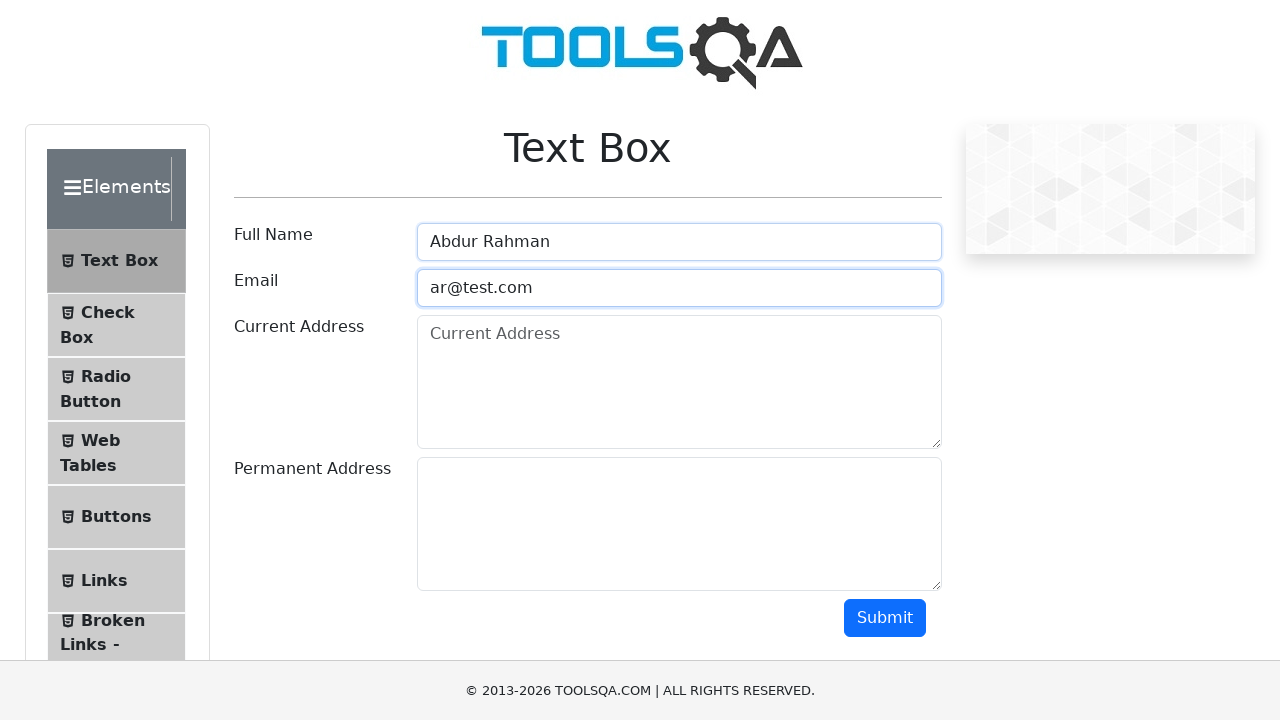

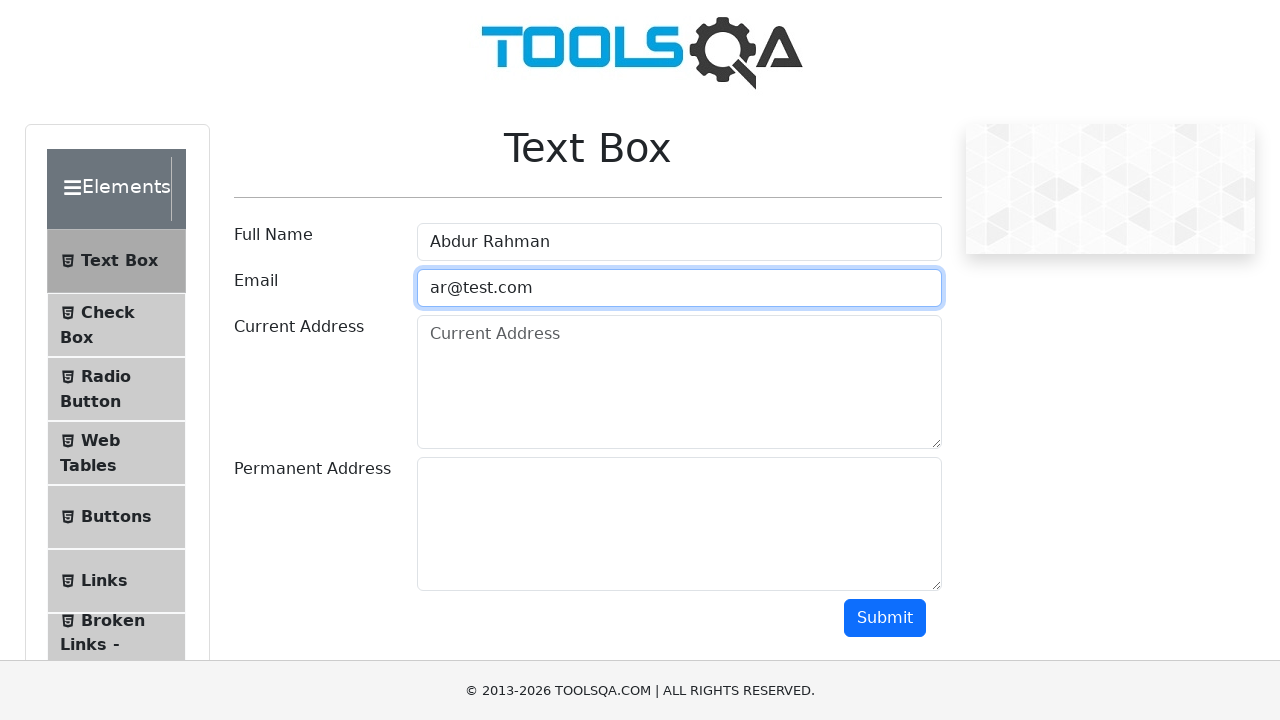